Tests the context menu functionality by right-clicking on the hot-spot area and verifying the alert message

Starting URL: https://the-internet.herokuapp.com/

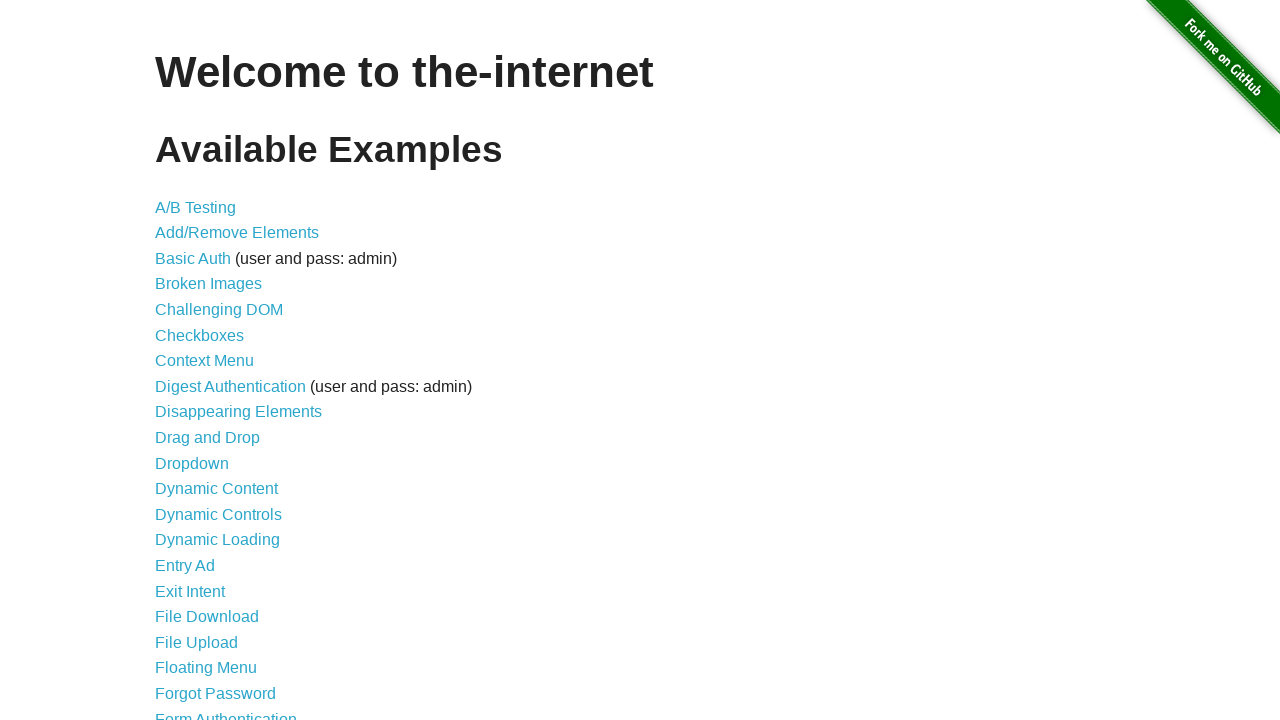

Clicked on Context Menu link at (204, 361) on a:has-text('Context Menu')
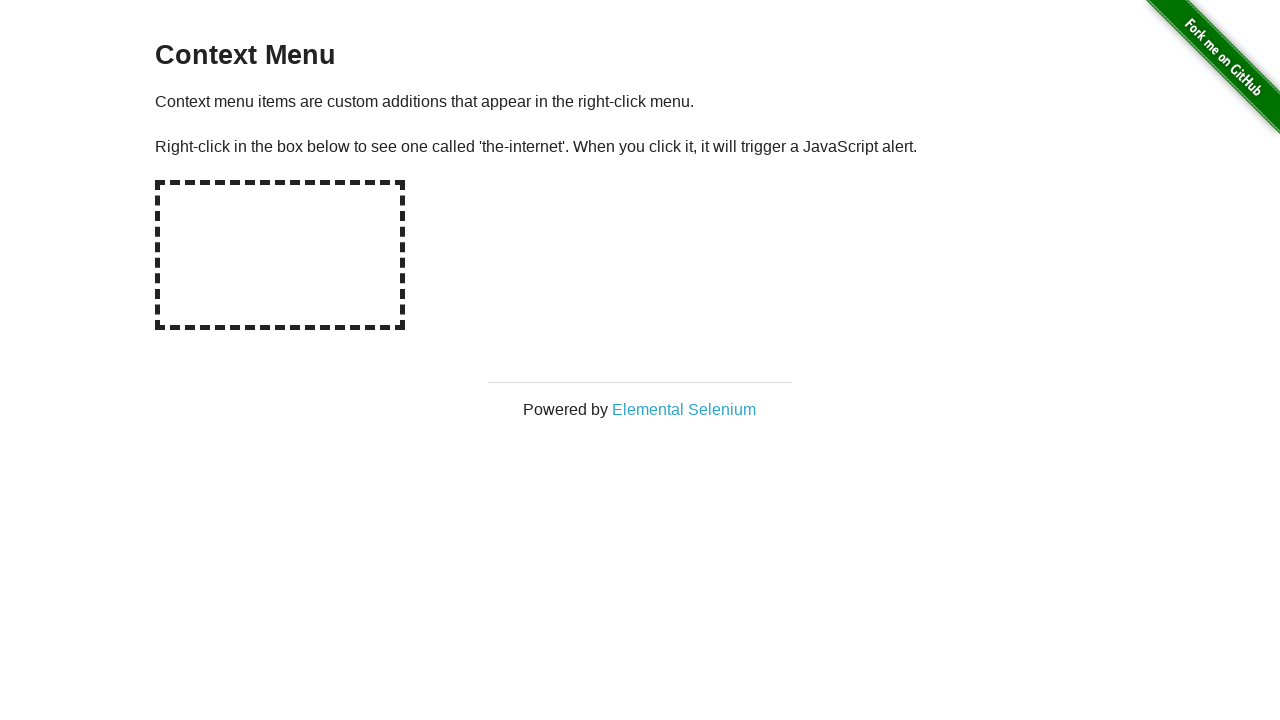

Right-clicked on the hot-spot area at (280, 255) on #hot-spot
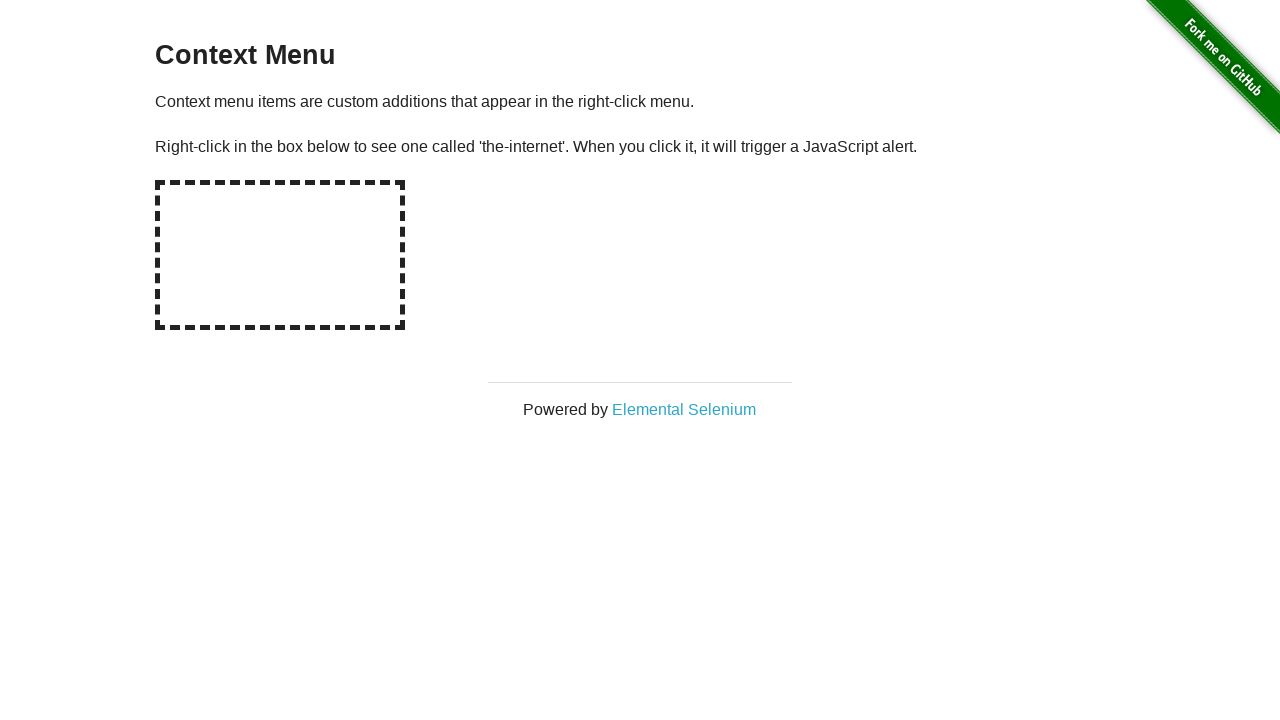

Set up dialog handler to accept alert
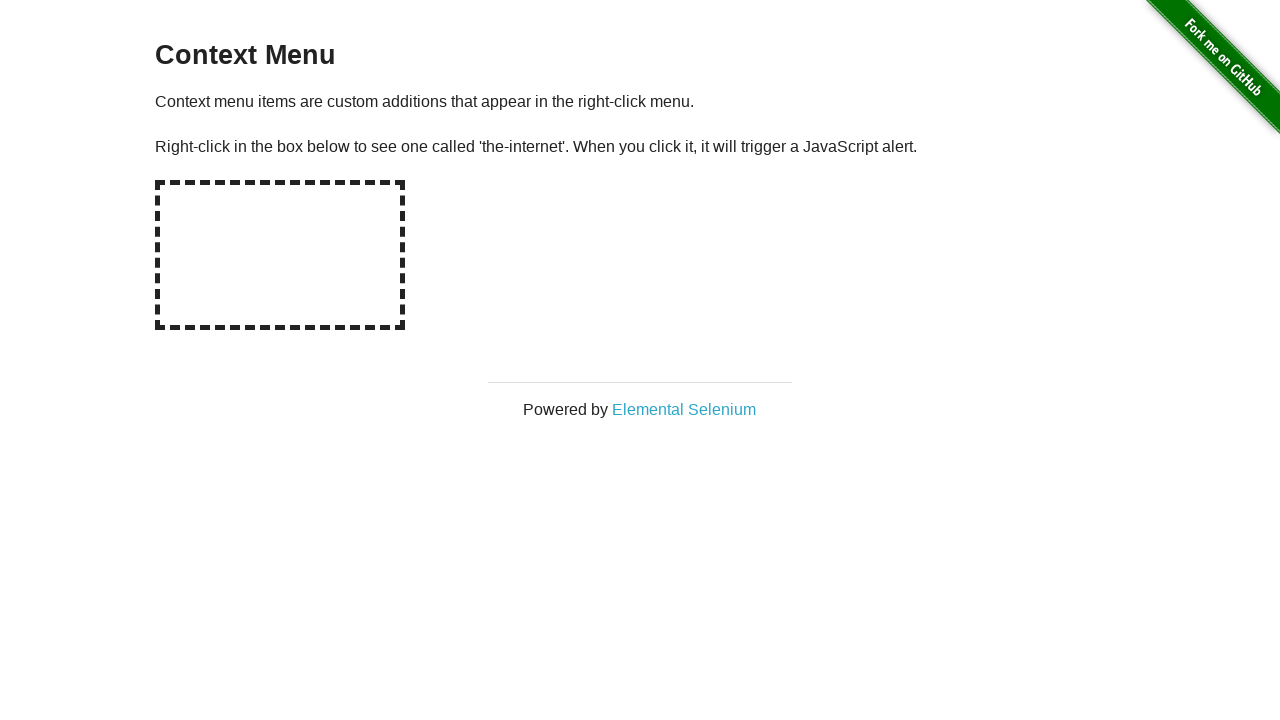

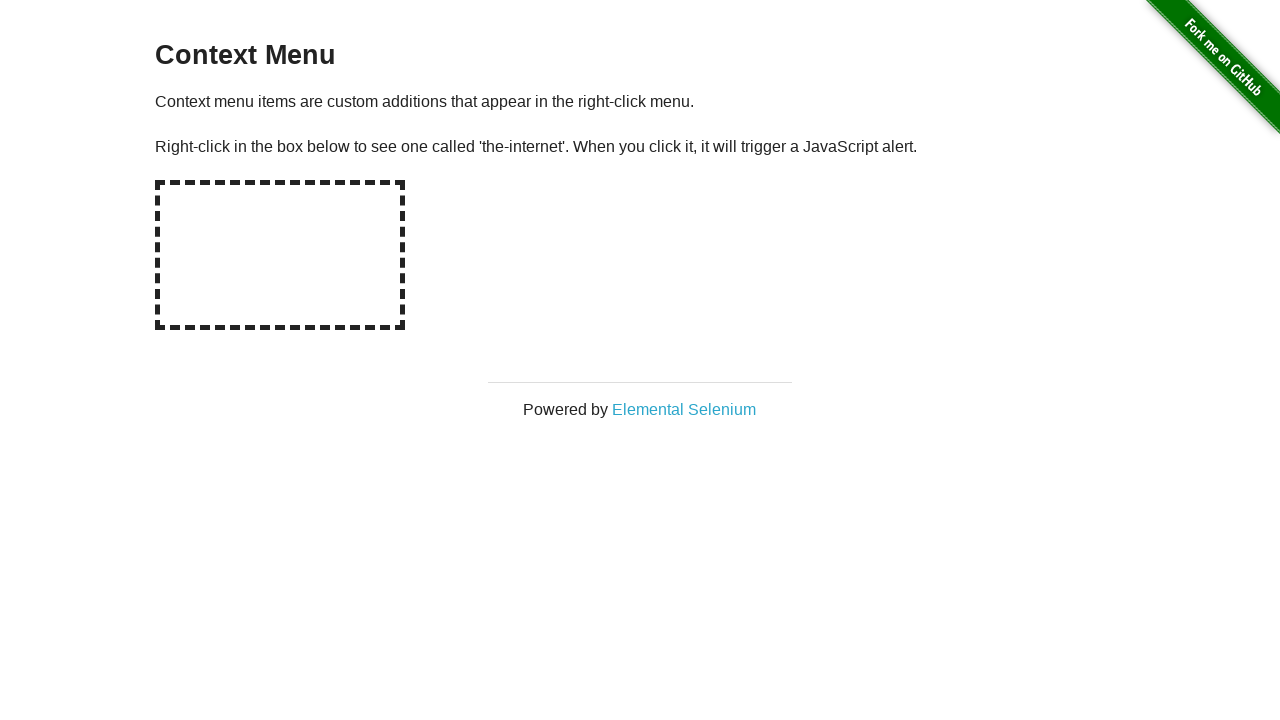